Tests navigation from home page to contact page and verifies the URL change

Starting URL: https://qaroutingtest.ccbp.tech/

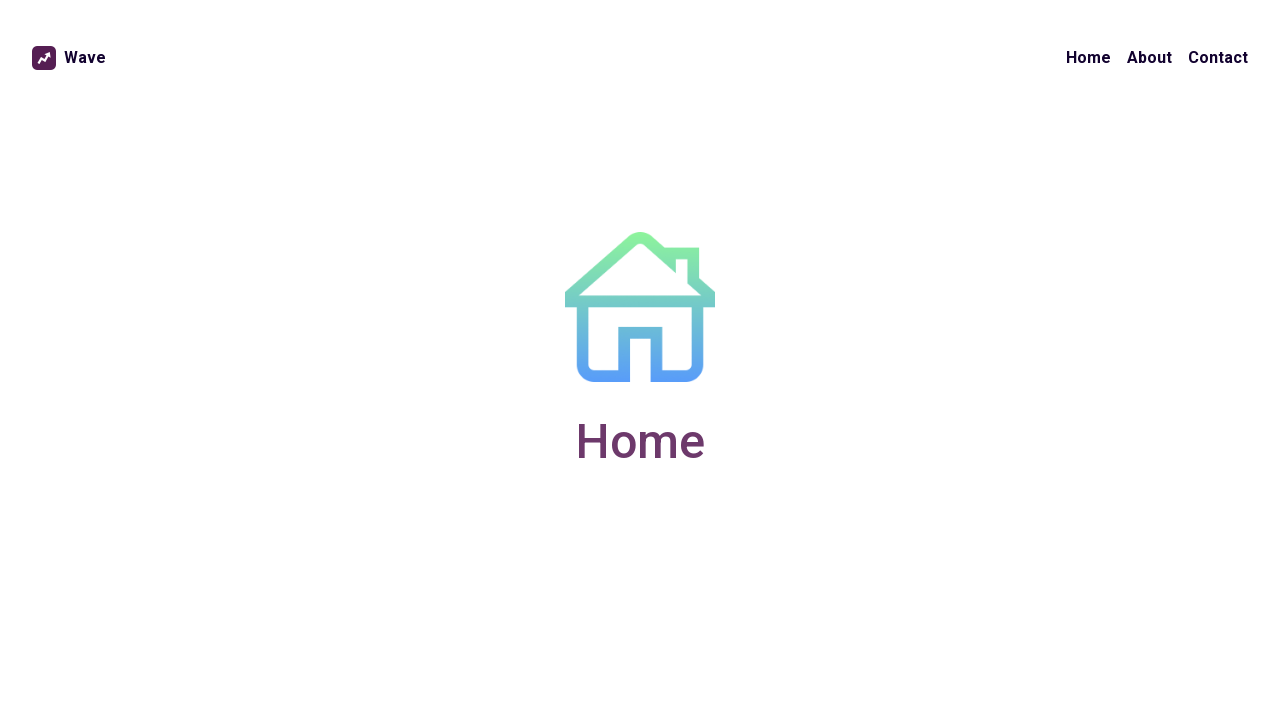

Clicked on Contact link in navigation at (1210, 58) on ul.nav-items-list :nth-child(3)
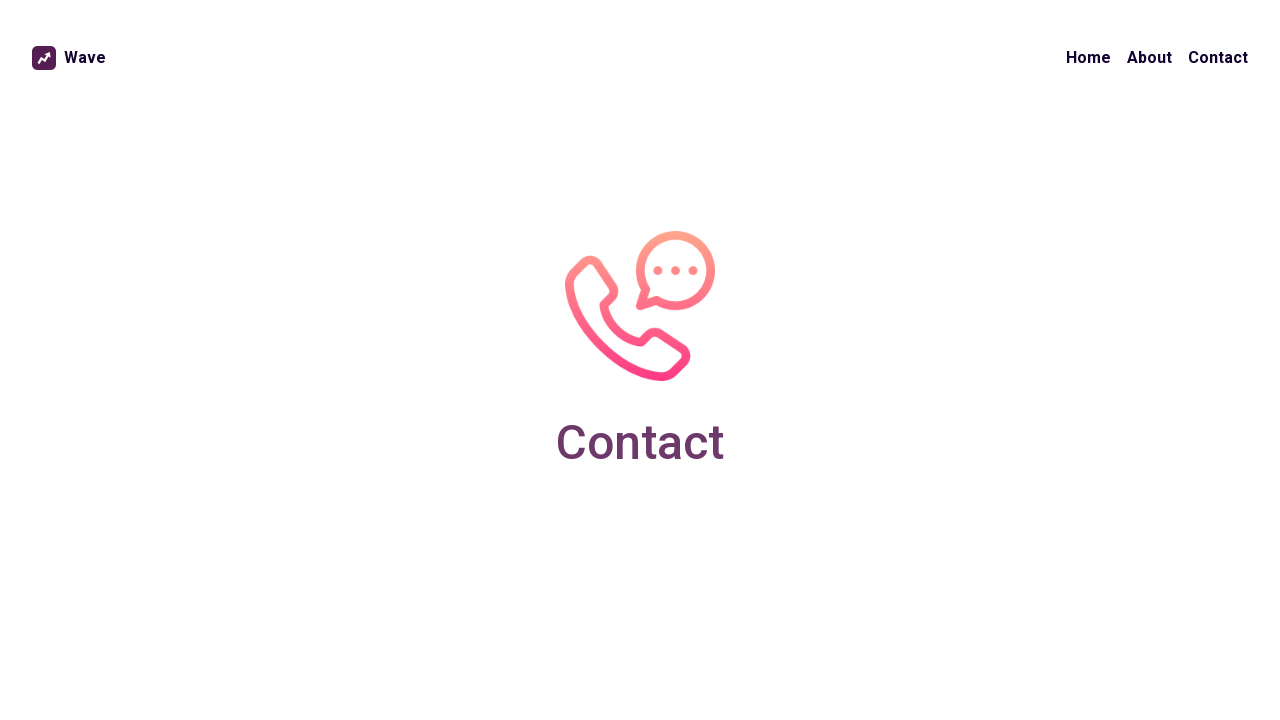

Verified navigation to contact page - URL changed to https://qaroutingtest.ccbp.tech/contact
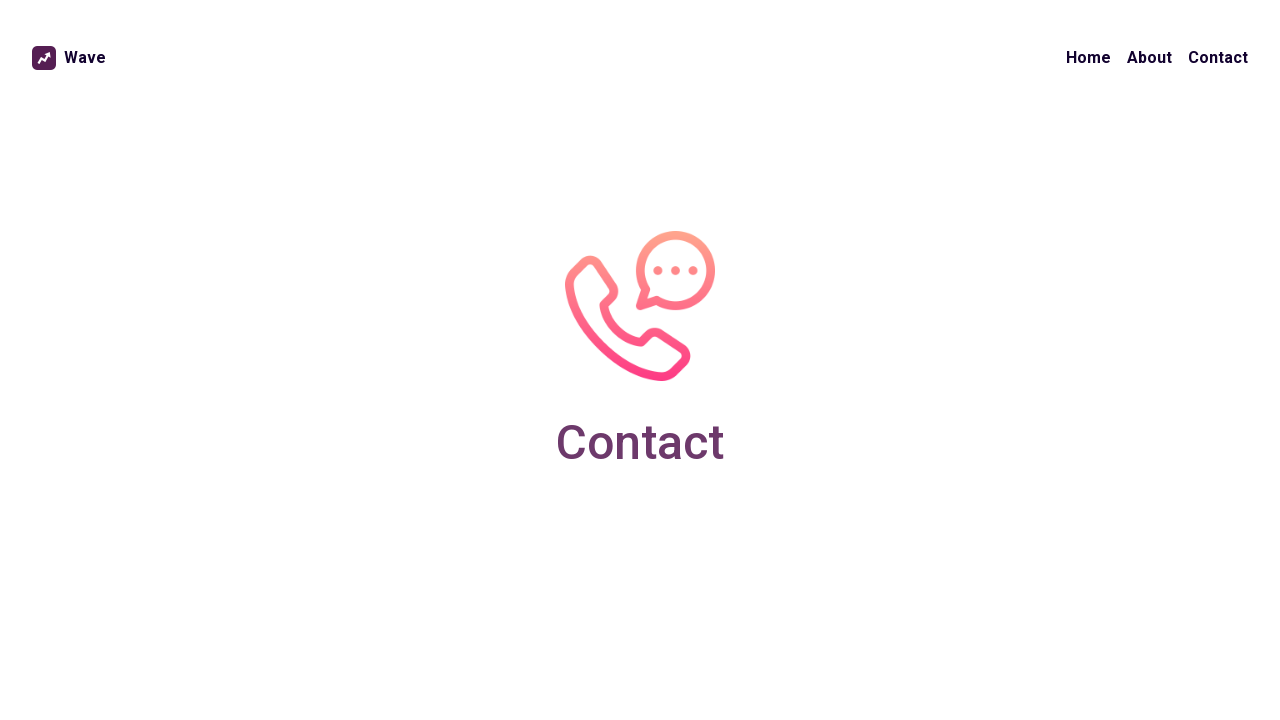

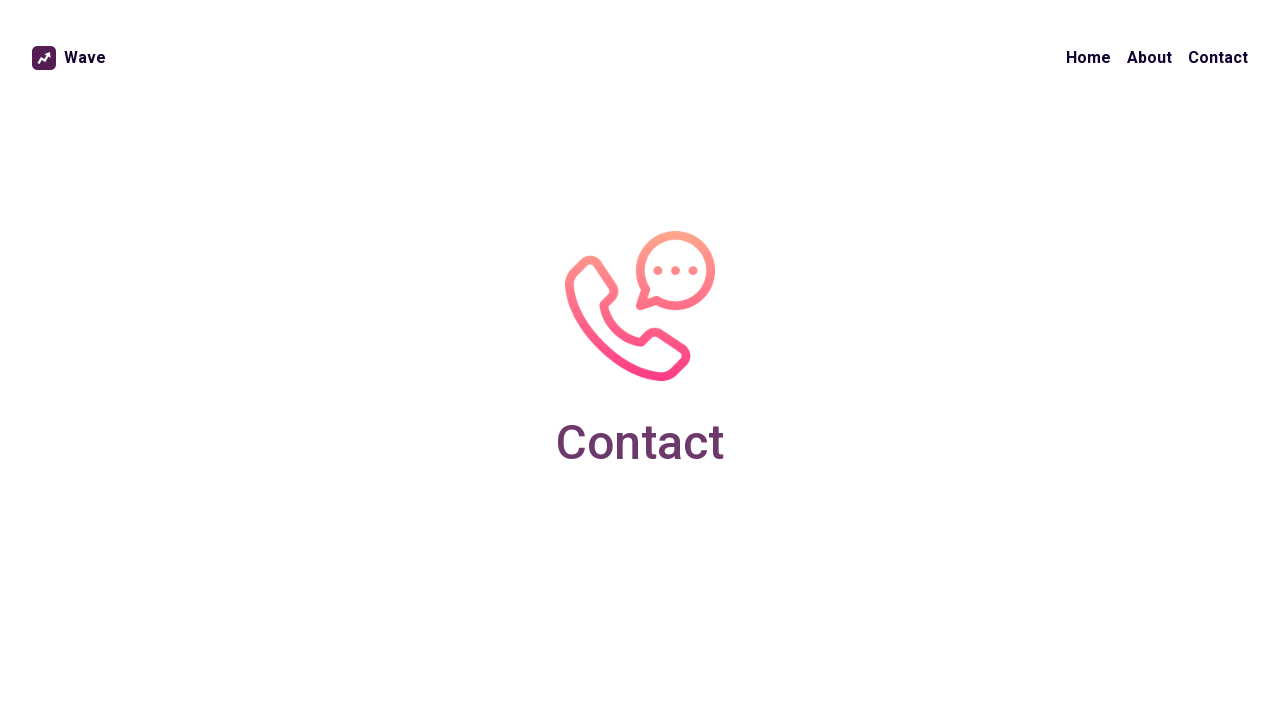